Tests toggling all items complete and then uncomplete

Starting URL: https://demo.playwright.dev/todomvc

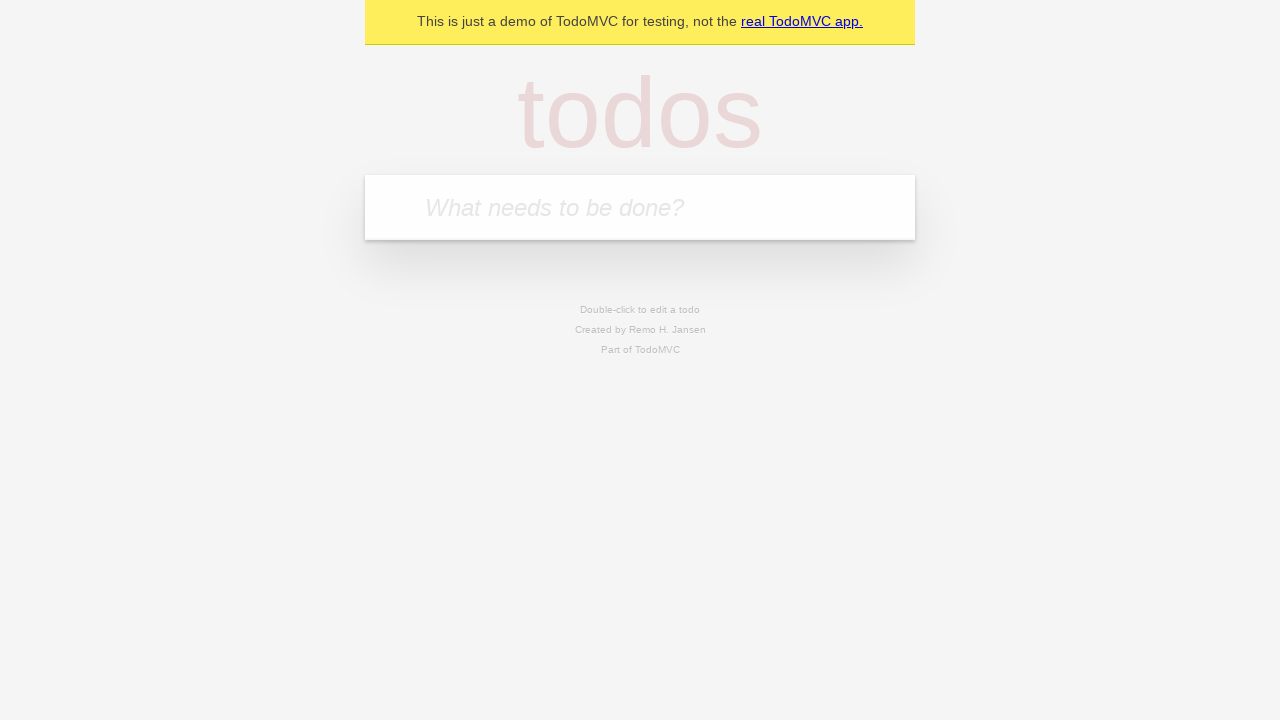

Filled todo input with 'buy some cheese' on internal:attr=[placeholder="What needs to be done?"i]
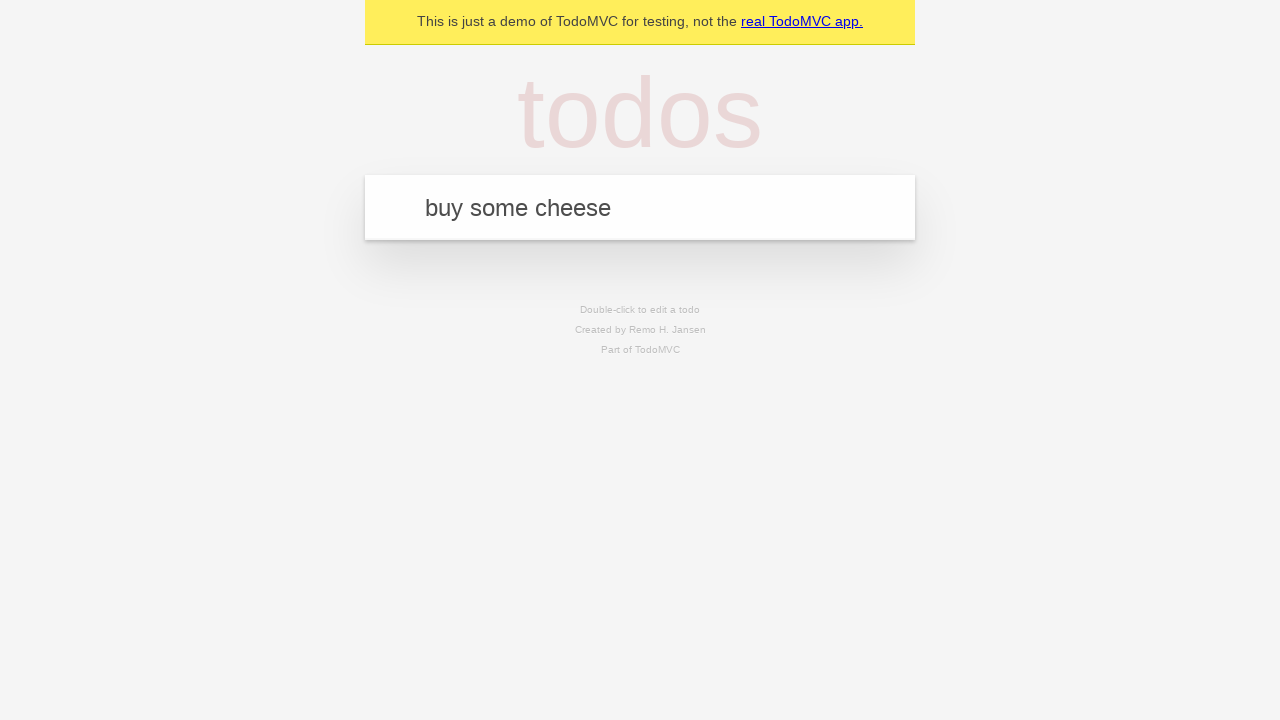

Pressed Enter to add first todo on internal:attr=[placeholder="What needs to be done?"i]
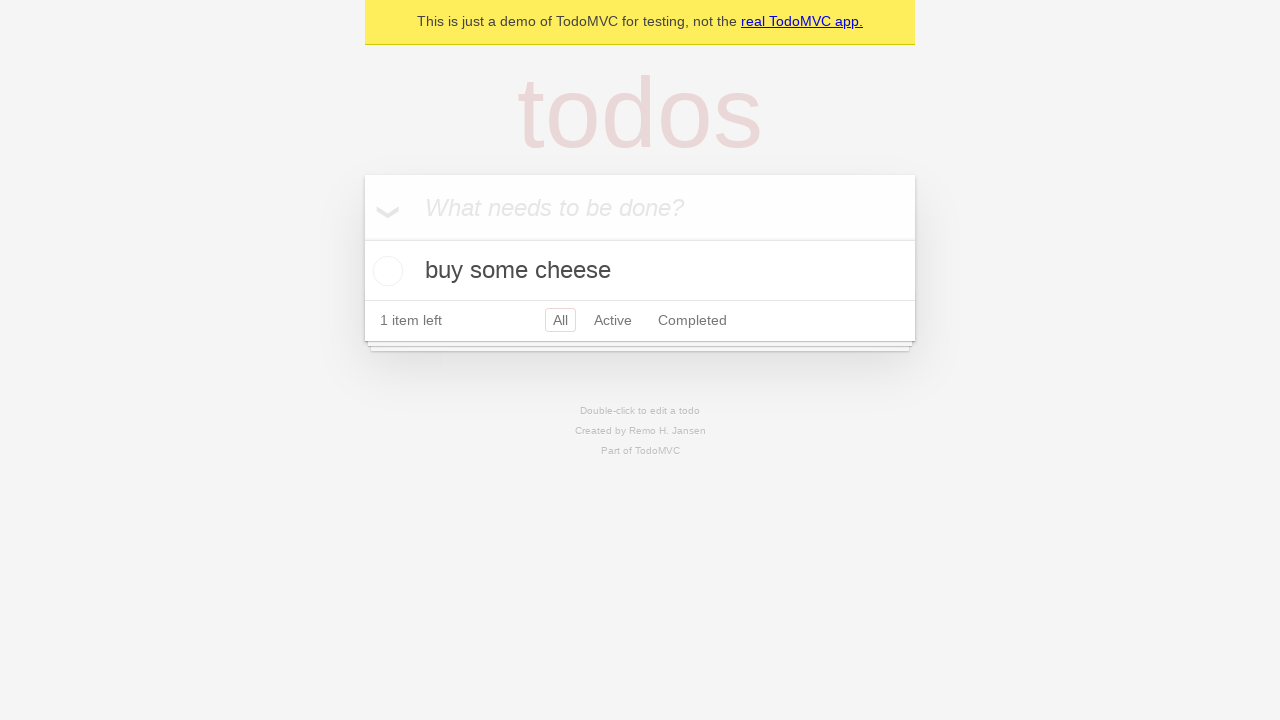

Filled todo input with 'feed the cat' on internal:attr=[placeholder="What needs to be done?"i]
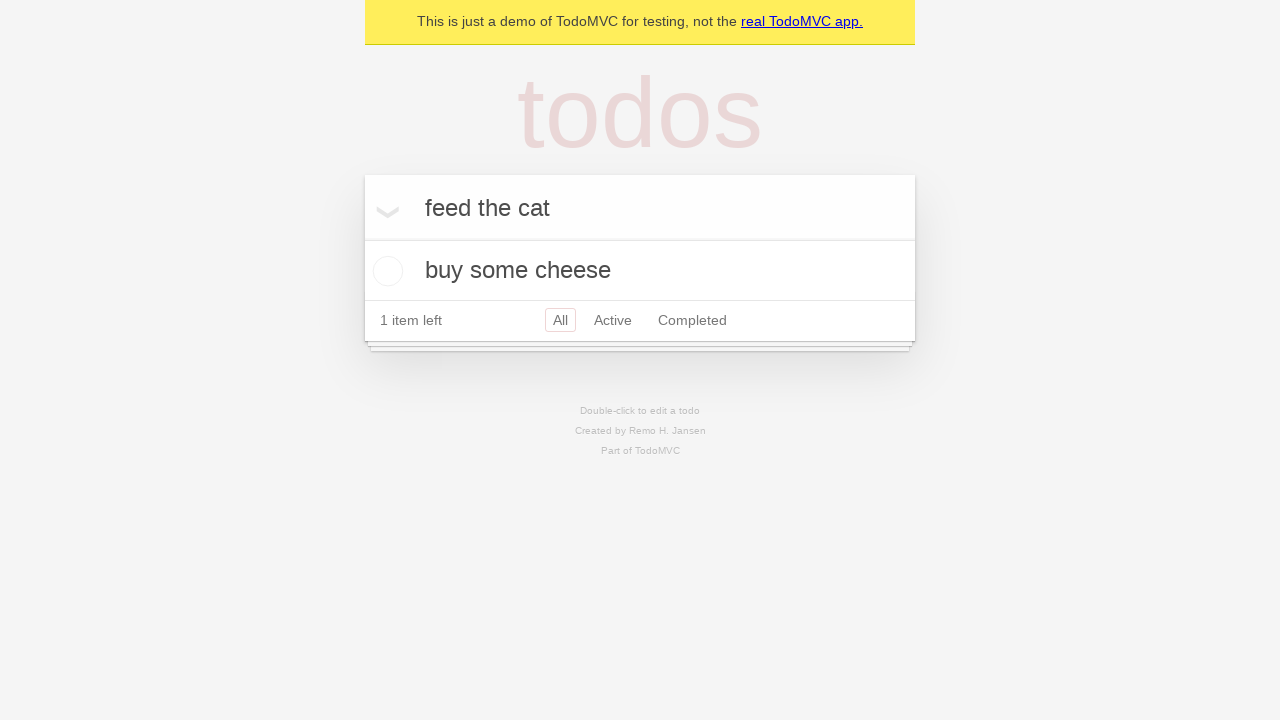

Pressed Enter to add second todo on internal:attr=[placeholder="What needs to be done?"i]
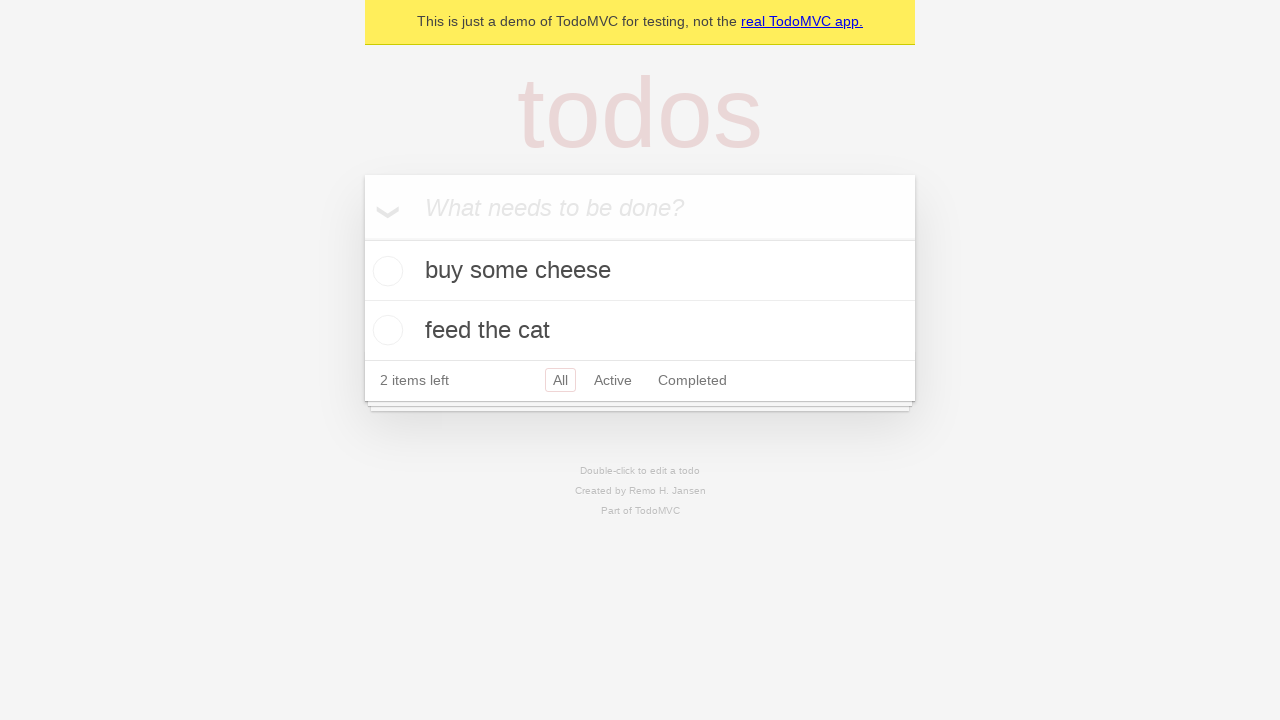

Filled todo input with 'book a doctors appointment' on internal:attr=[placeholder="What needs to be done?"i]
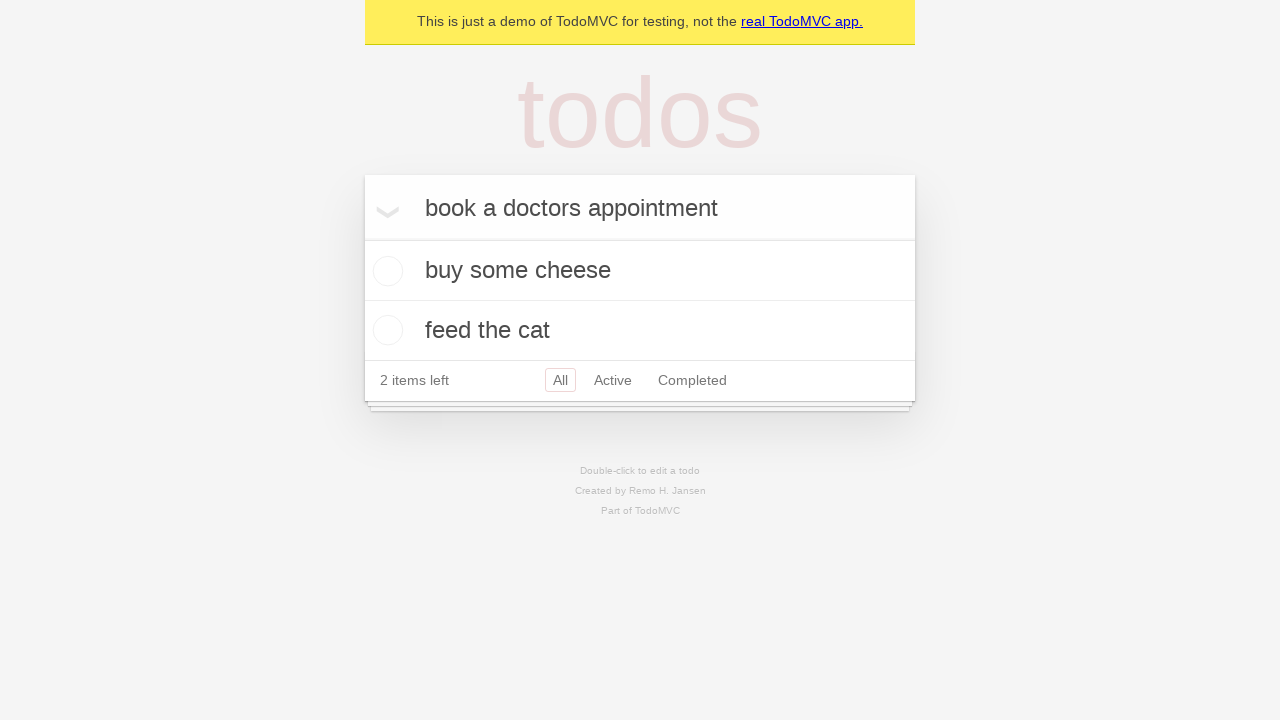

Pressed Enter to add third todo on internal:attr=[placeholder="What needs to be done?"i]
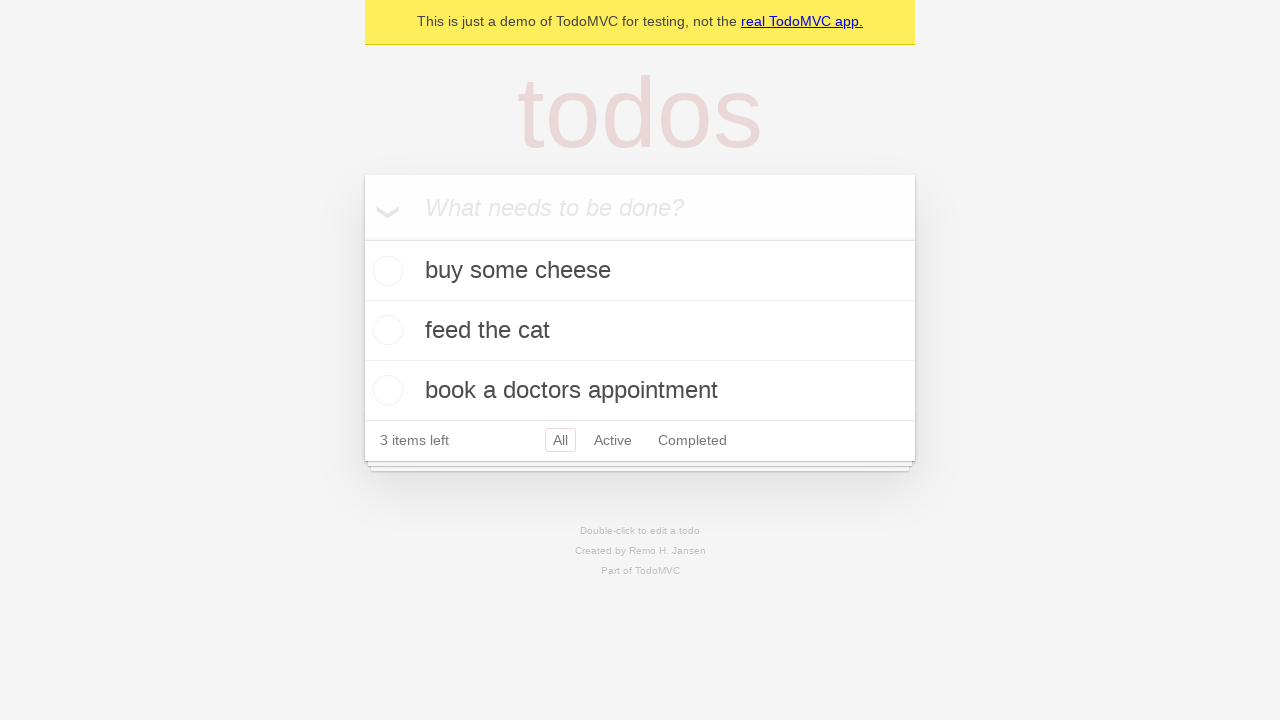

Checked 'Mark all as complete' toggle at (362, 238) on internal:label="Mark all as complete"i
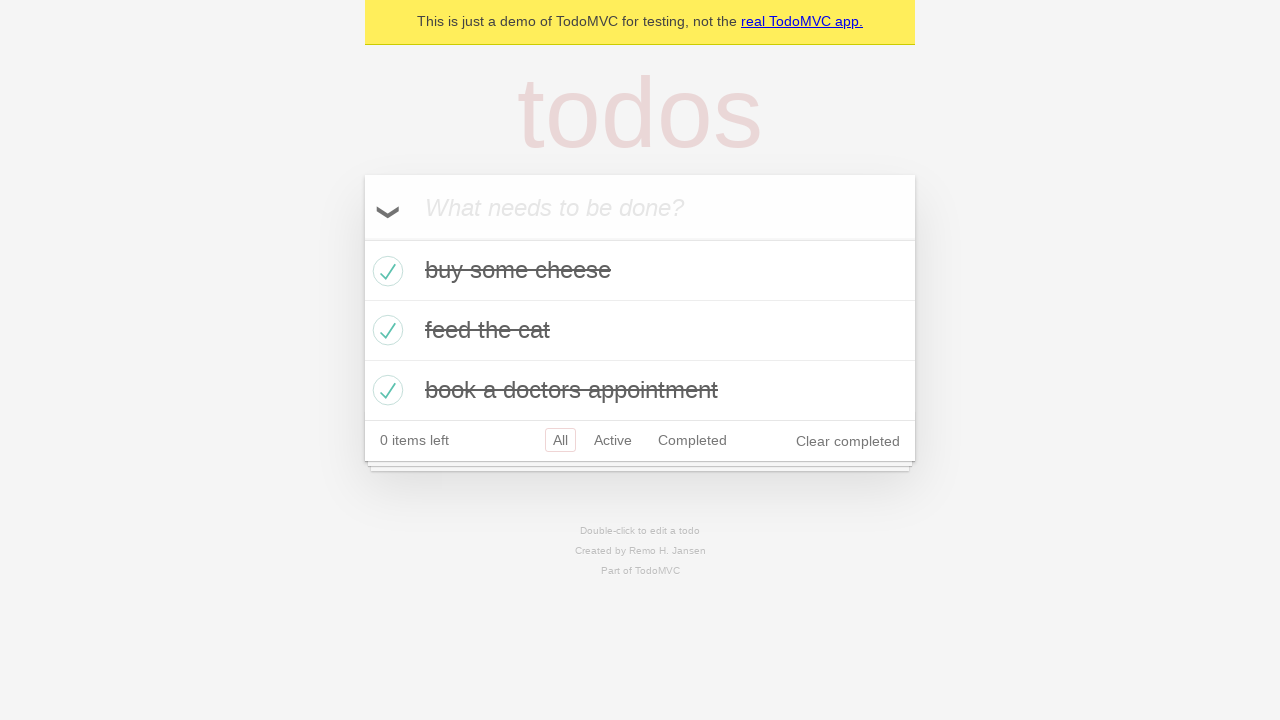

Unchecked 'Mark all as complete' toggle at (362, 238) on internal:label="Mark all as complete"i
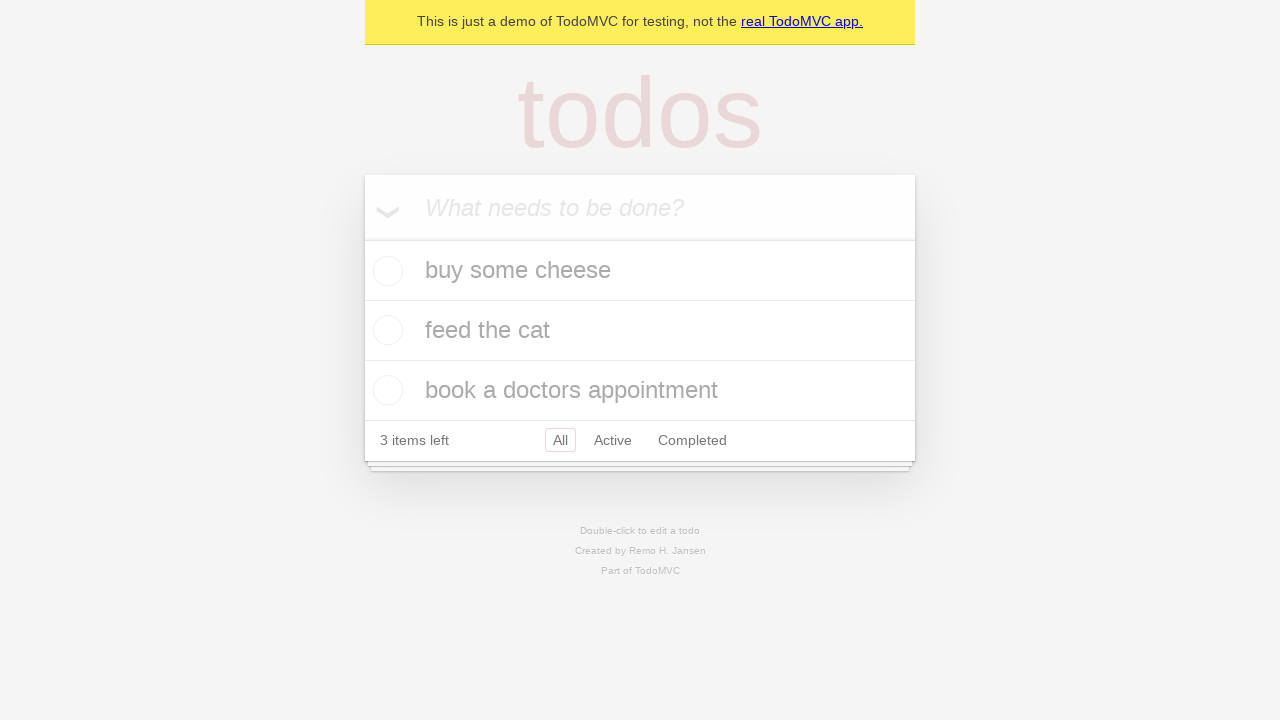

Waited for todo items to be visible
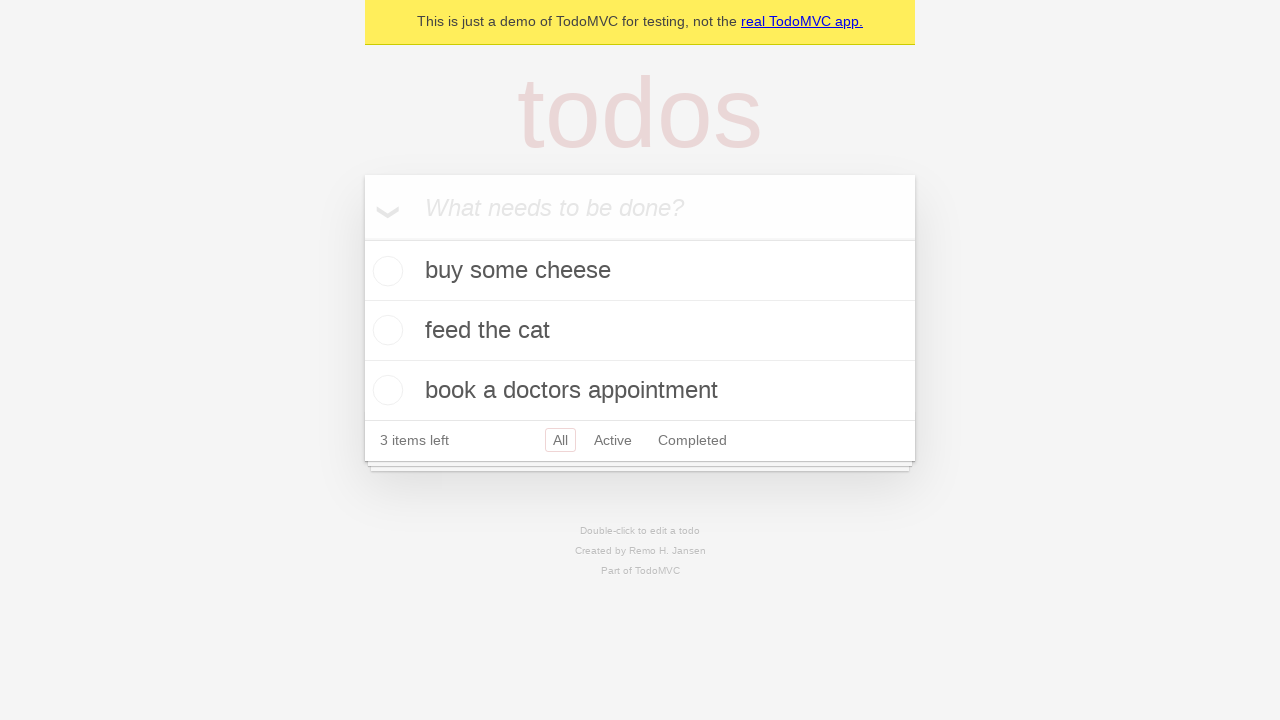

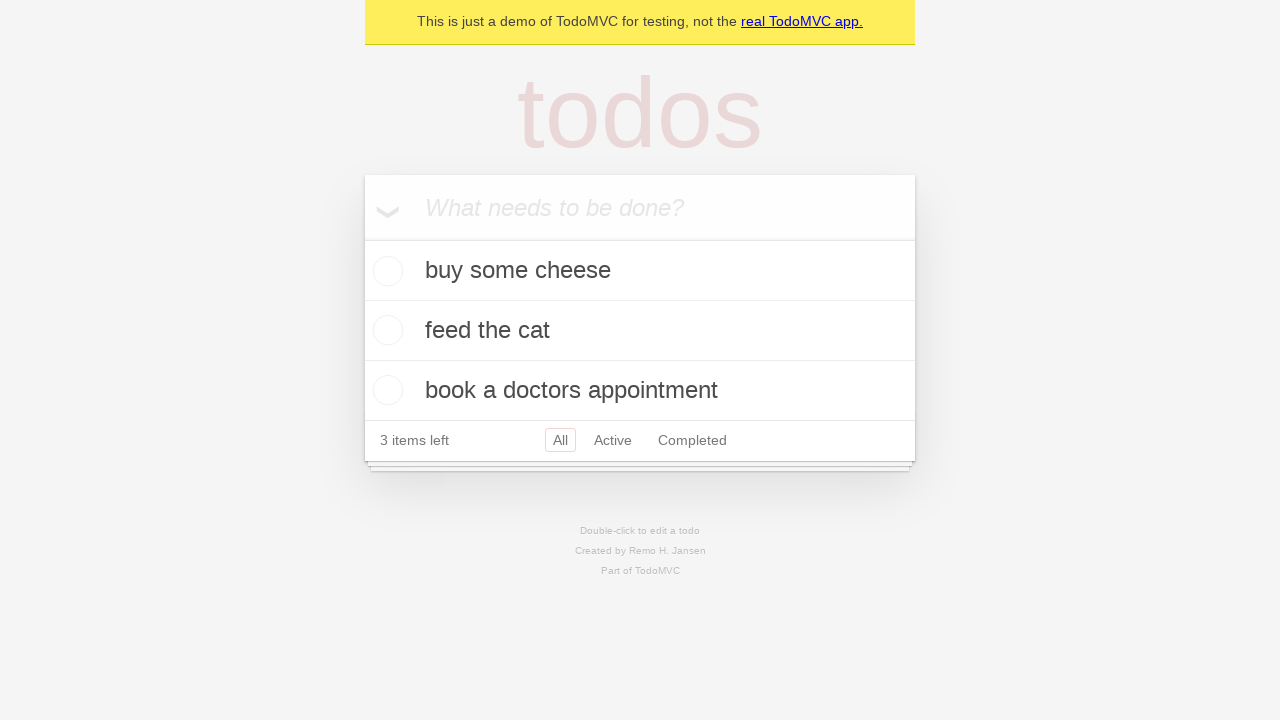